Tests the broken images page by navigating to it and checking for the presence of images on the page

Starting URL: https://the-internet.herokuapp.com/

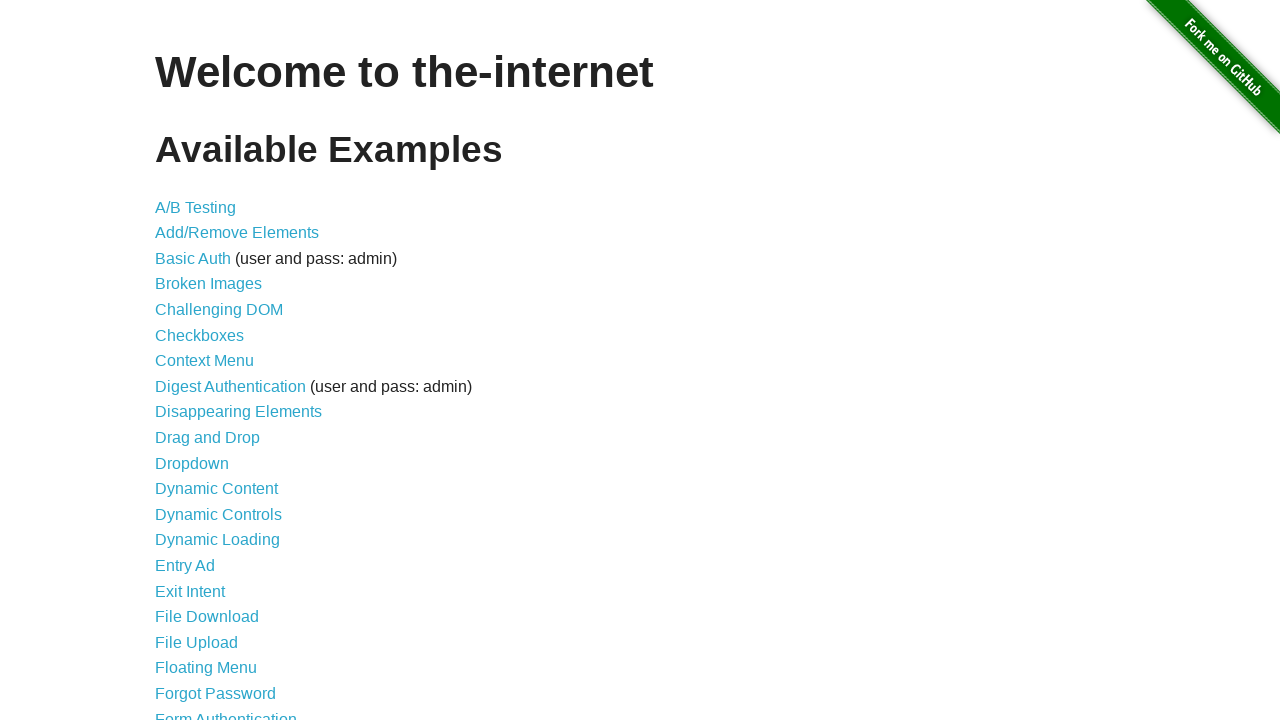

Clicked on the broken images link at (208, 284) on a[href='/broken_images']
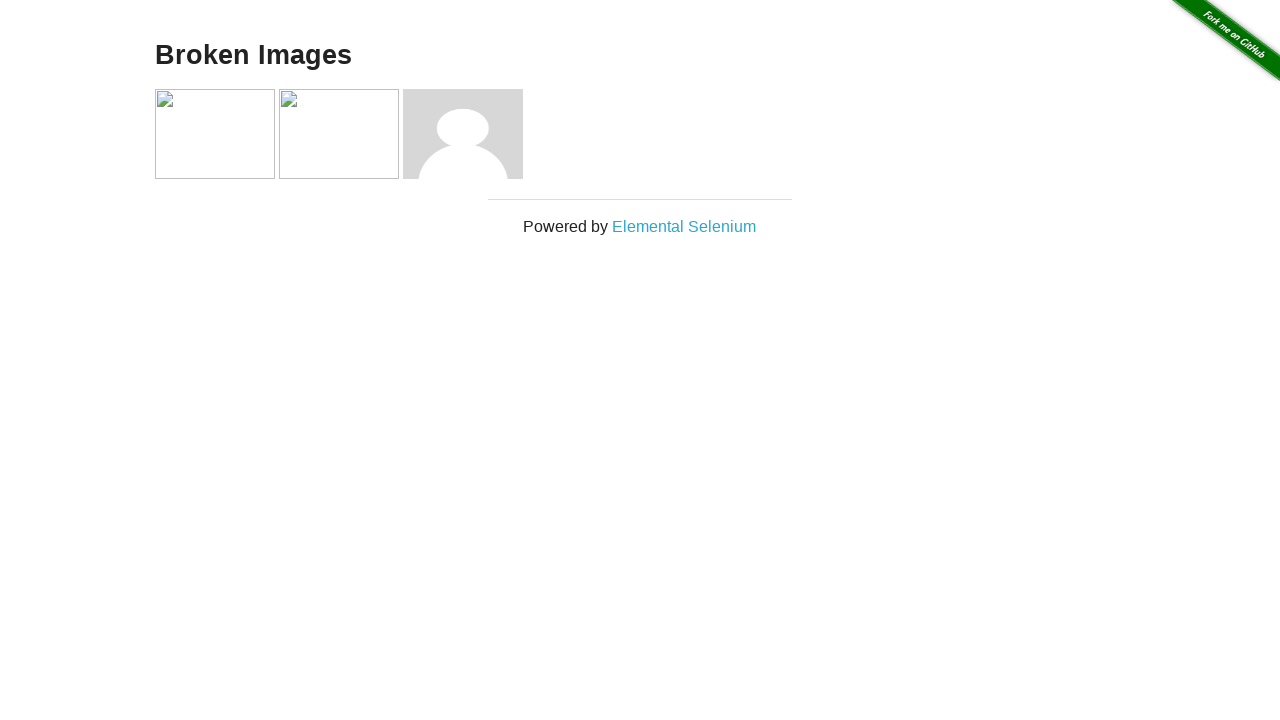

Broken images page loaded with h3 header
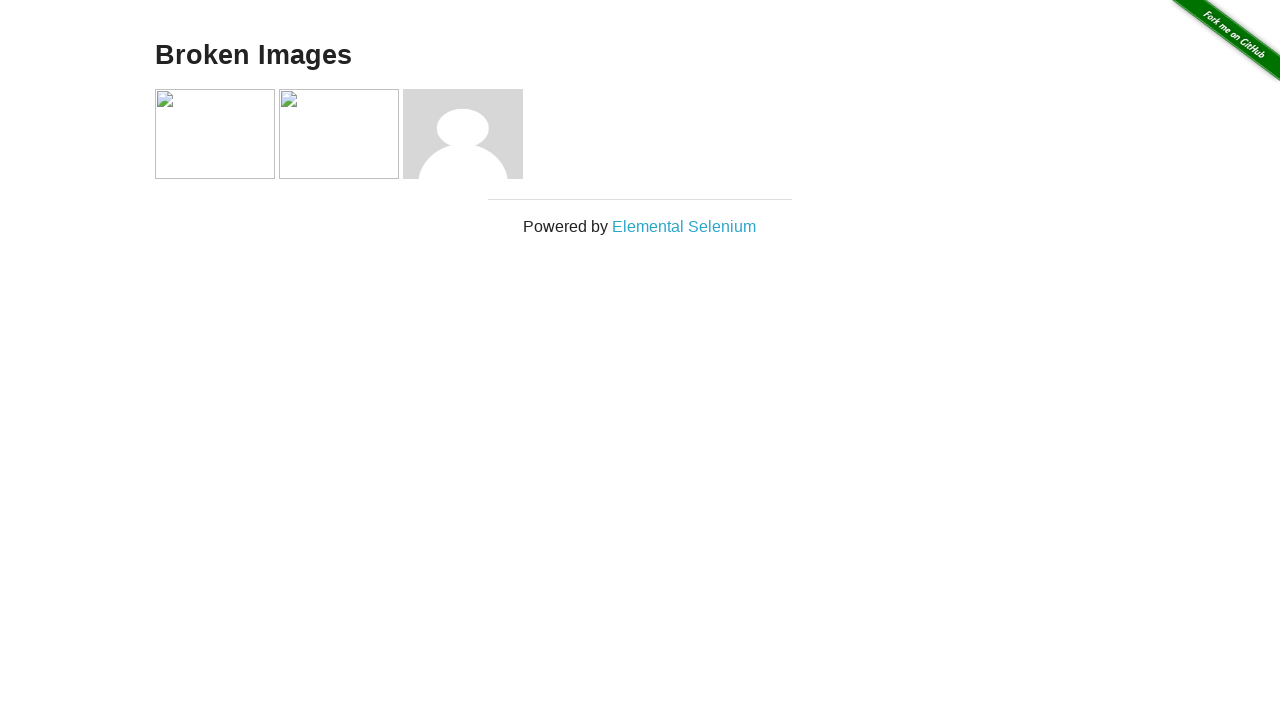

Images are present on the broken images page
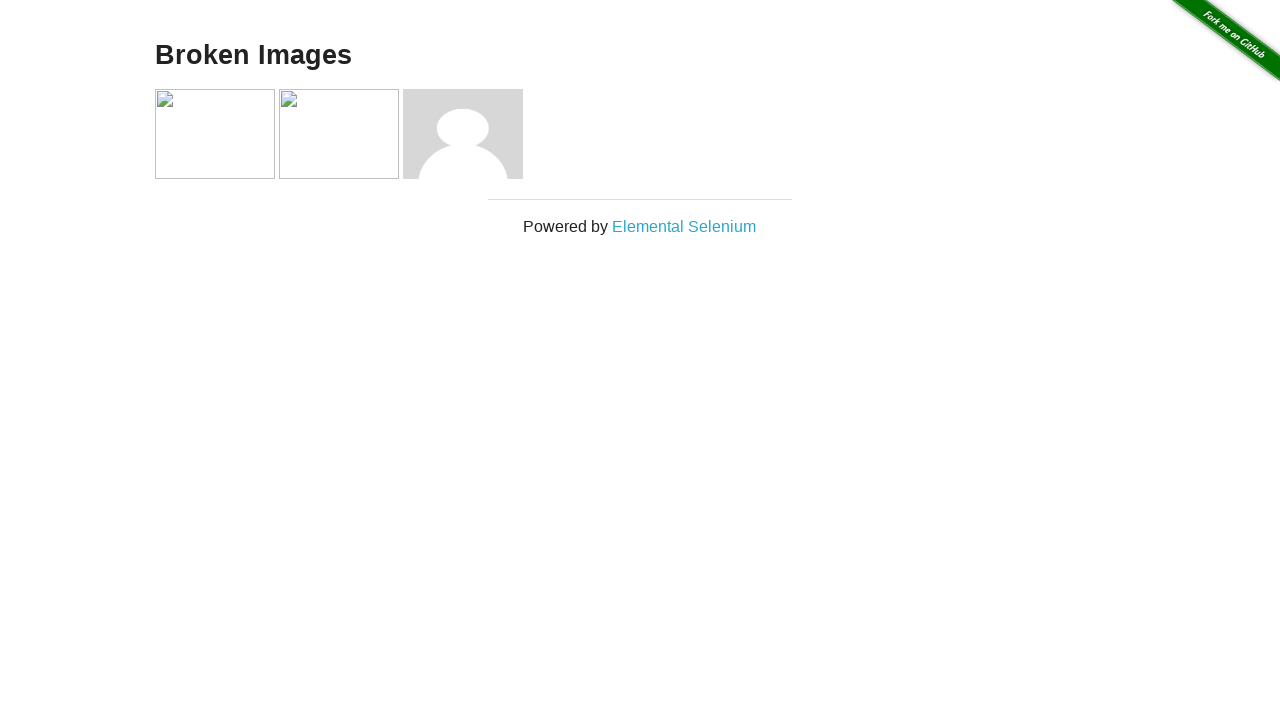

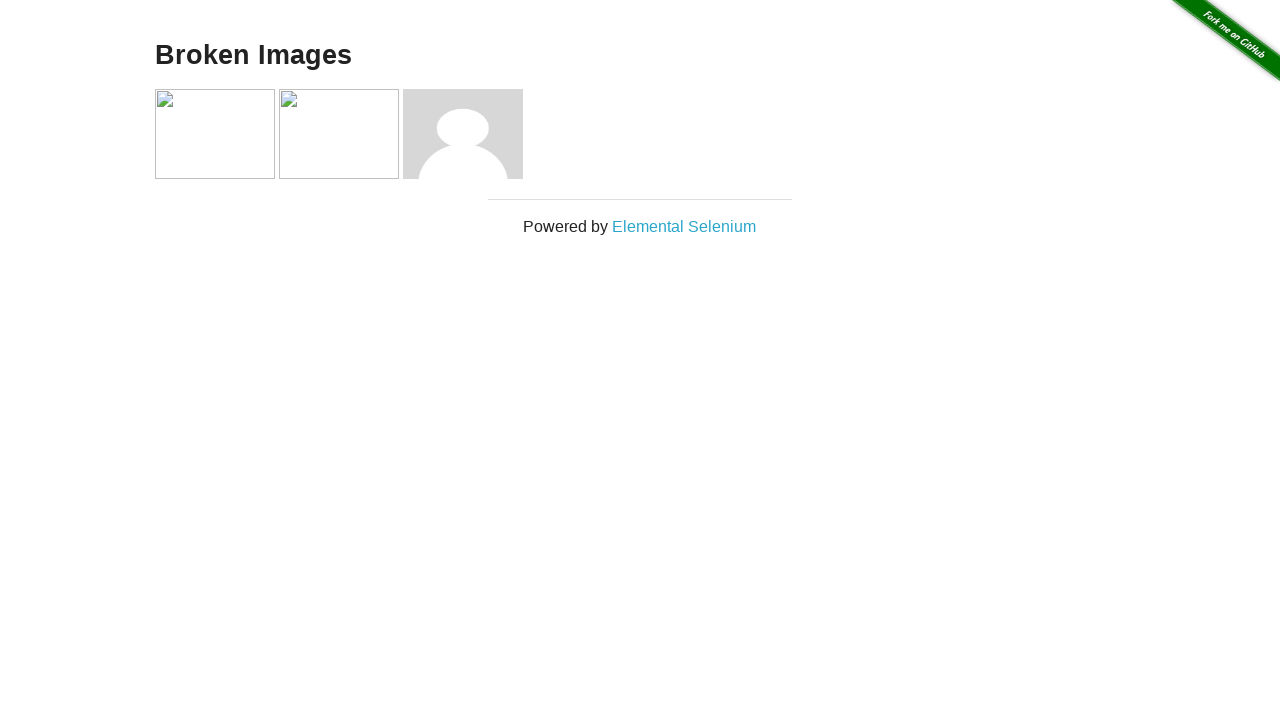